Tests page scrolling by scrolling down to the bottom of the page and then back up to the top using keyboard shortcuts

Starting URL: https://anhtester.com/

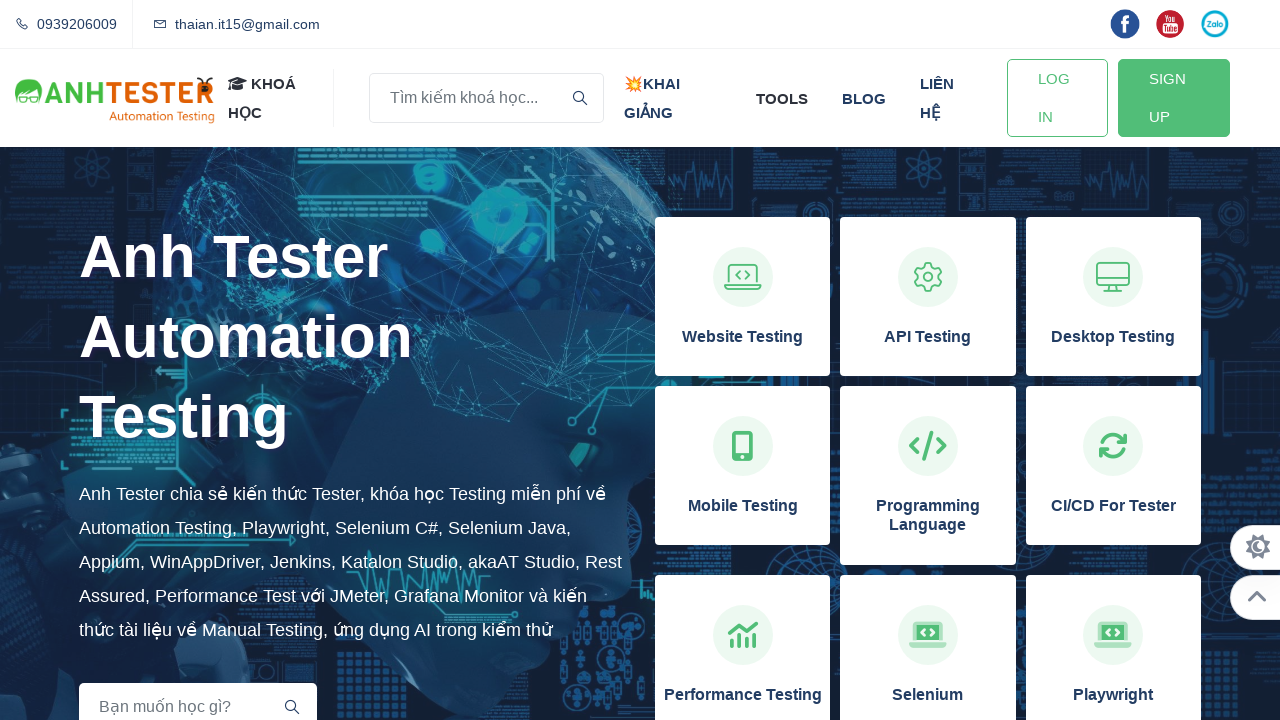

Pressed End key to scroll page down to the bottom
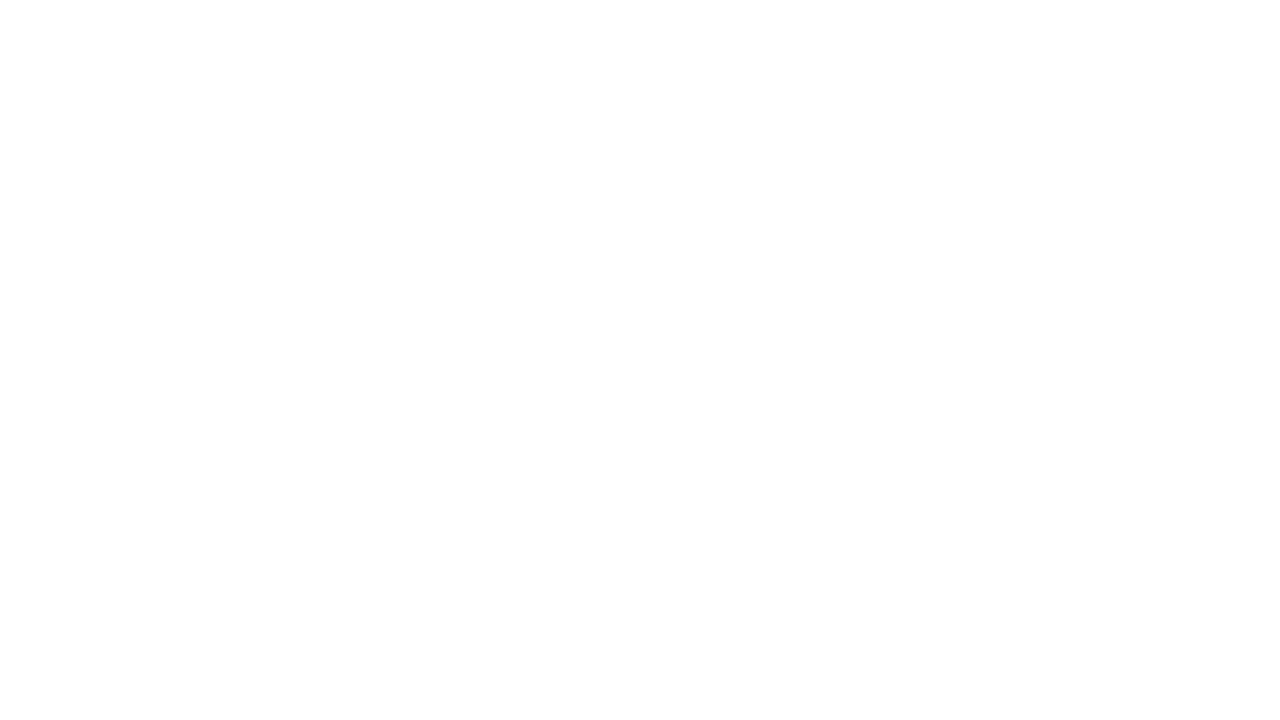

Waited 1000ms for scroll effect to complete
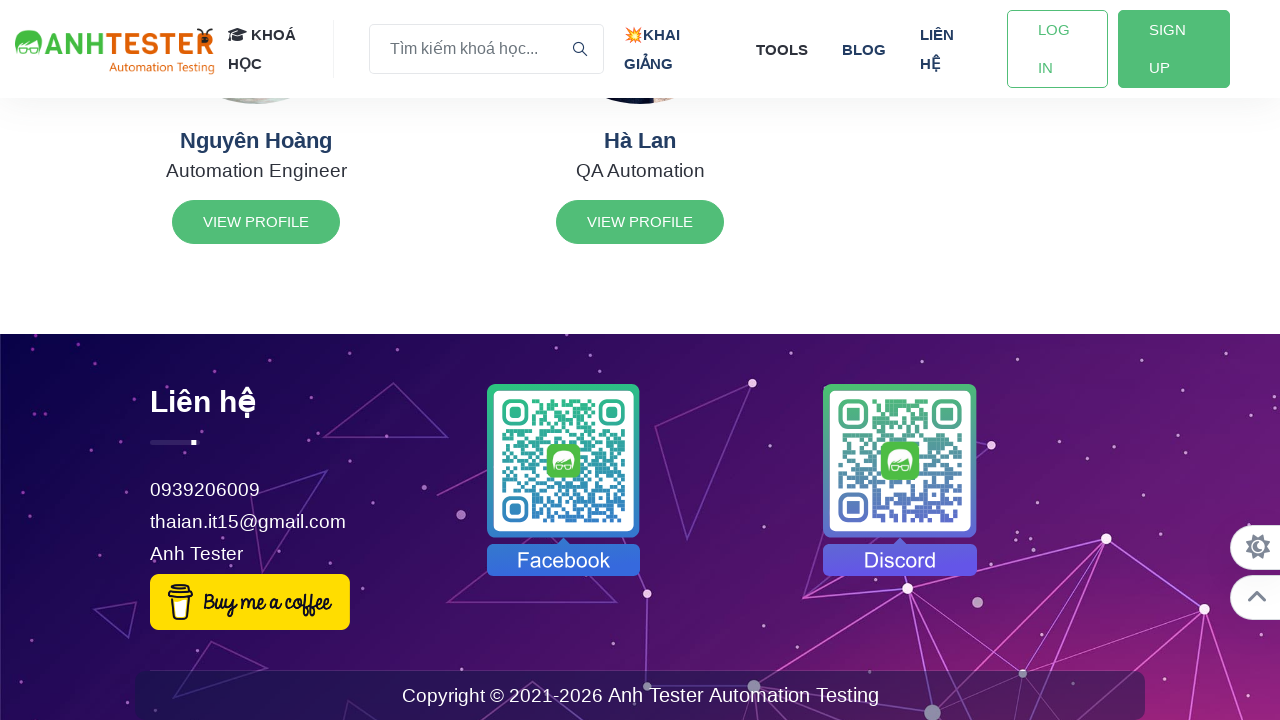

Pressed Home key to scroll page back up to the top
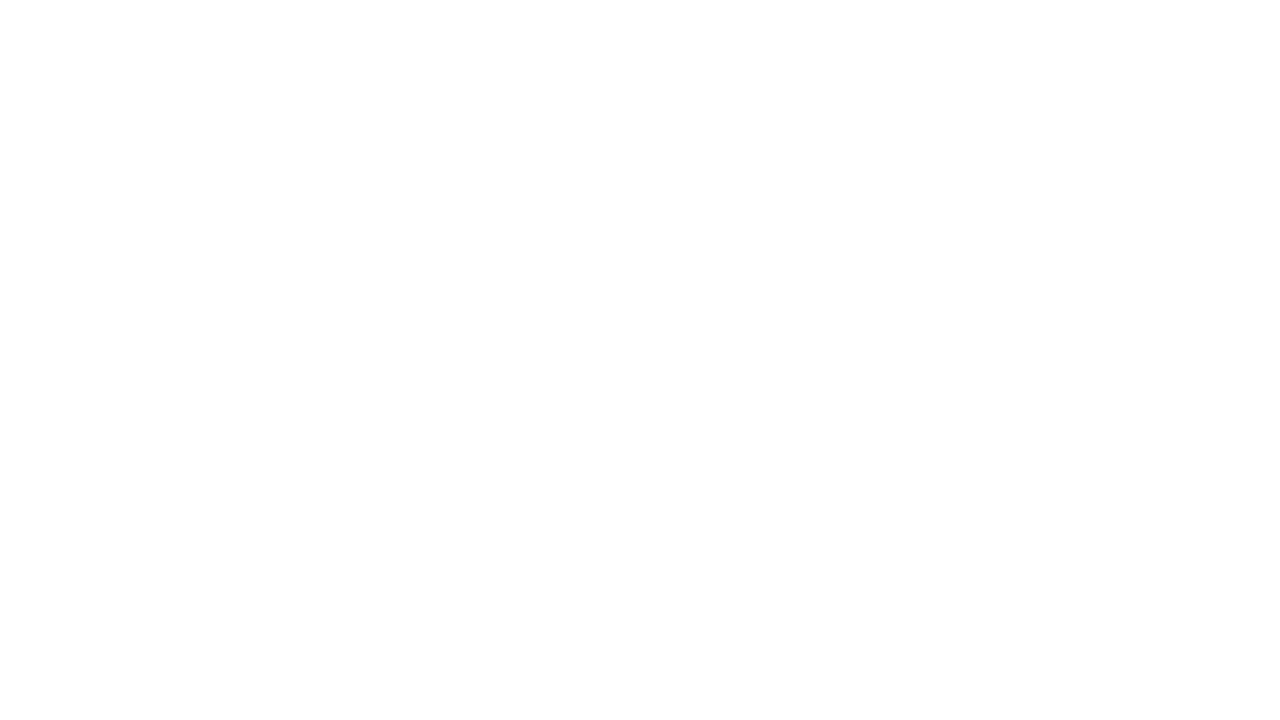

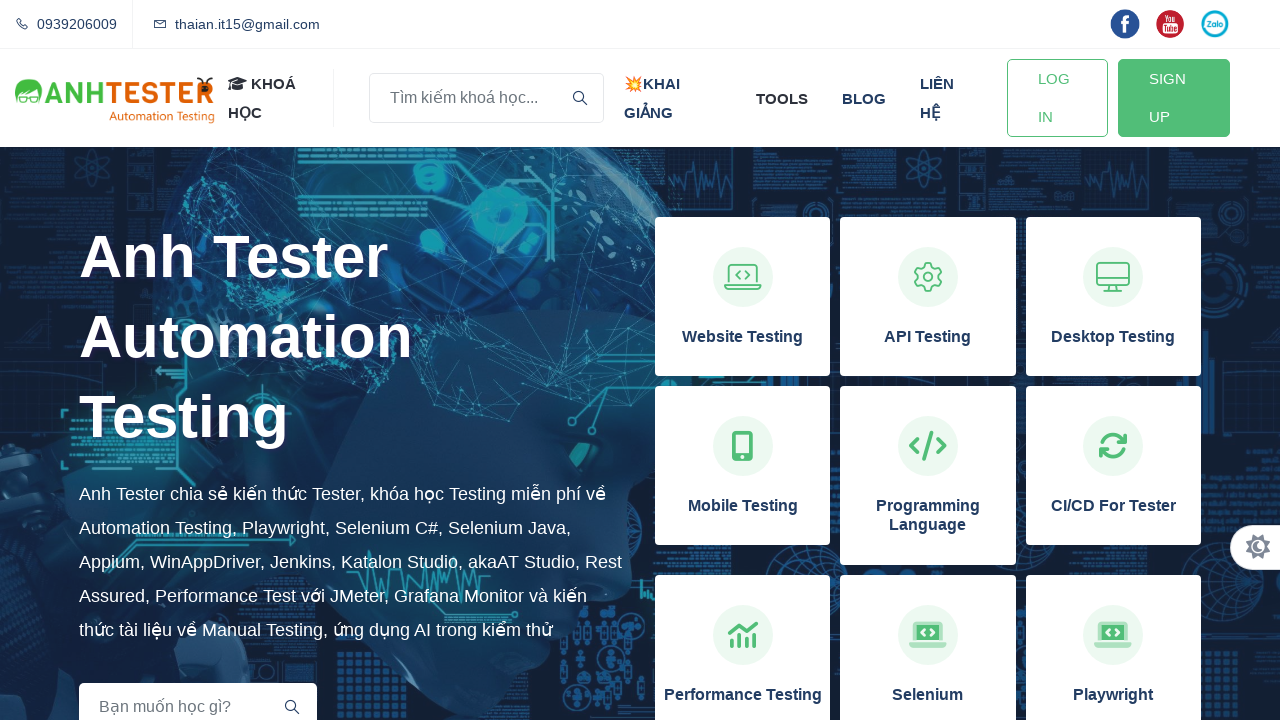